Tests the contact form by filling in name, email, phone, industry fields and accepting the privacy policy.

Starting URL: https://itigris.com/contact-us

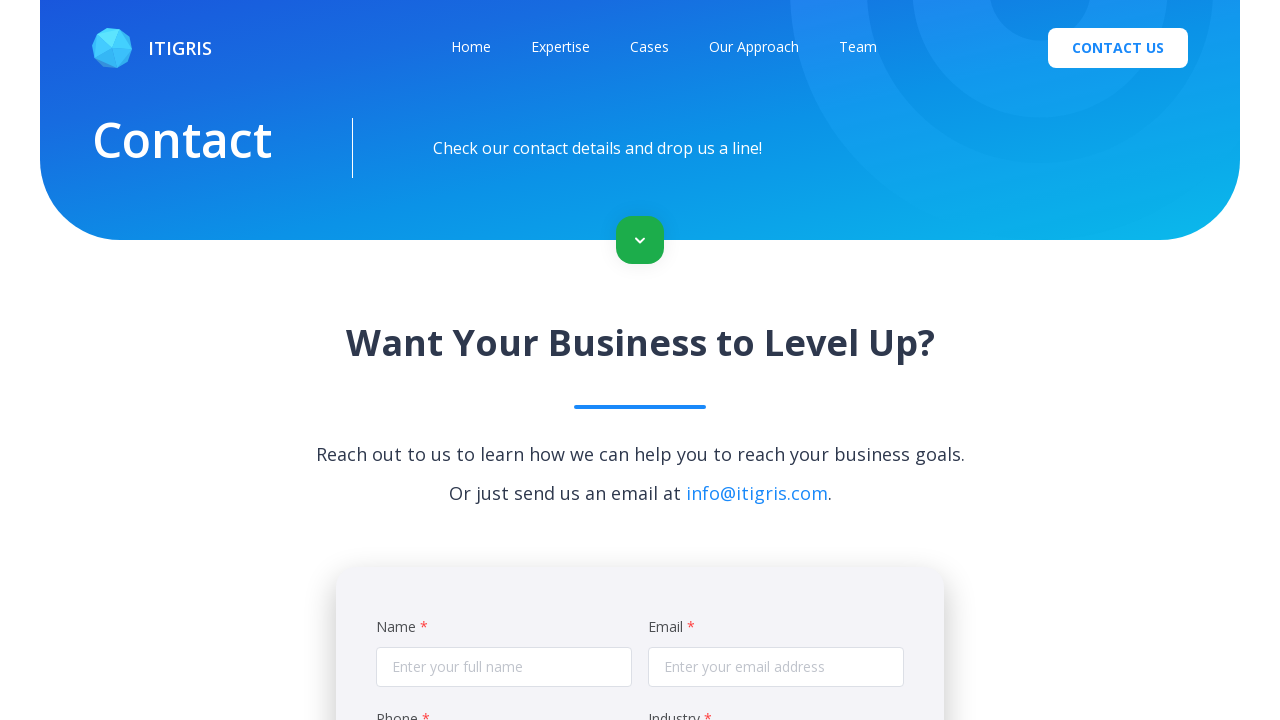

Filled full name field with 'John Smith' on input[placeholder='Enter your full name']
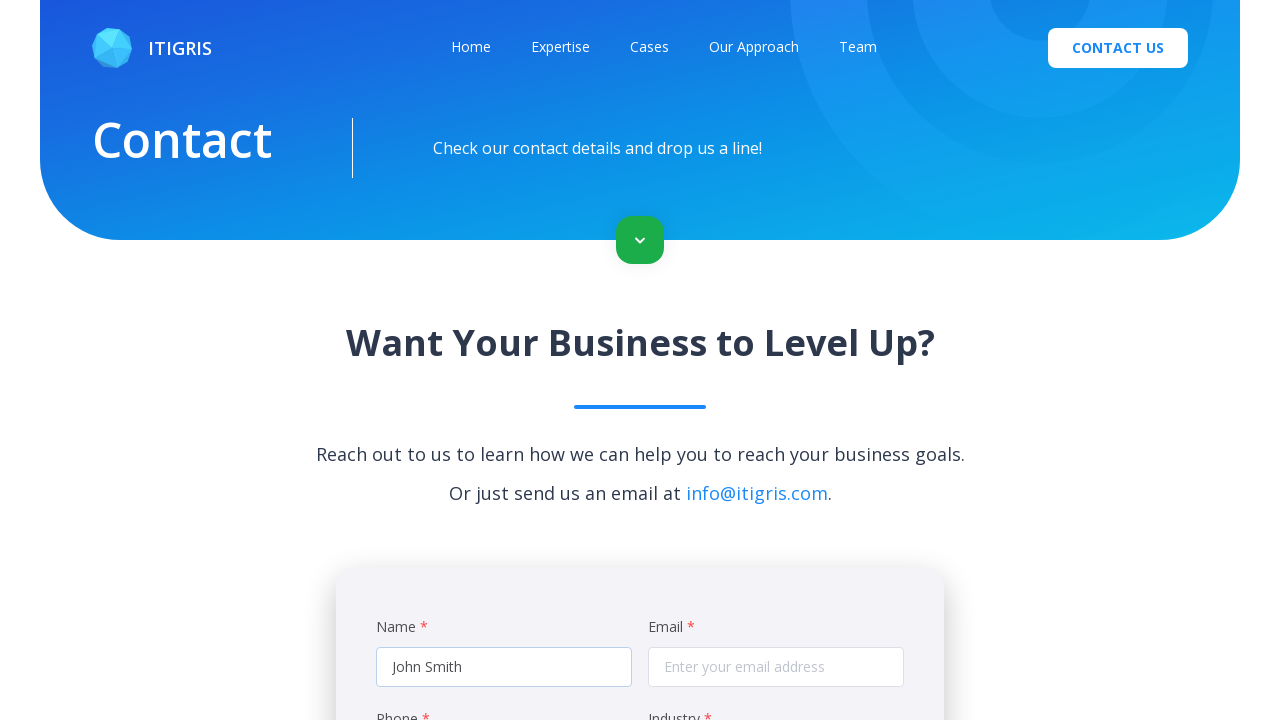

Filled email field with 'john.smith@example.com' on input[placeholder='Enter your email address']
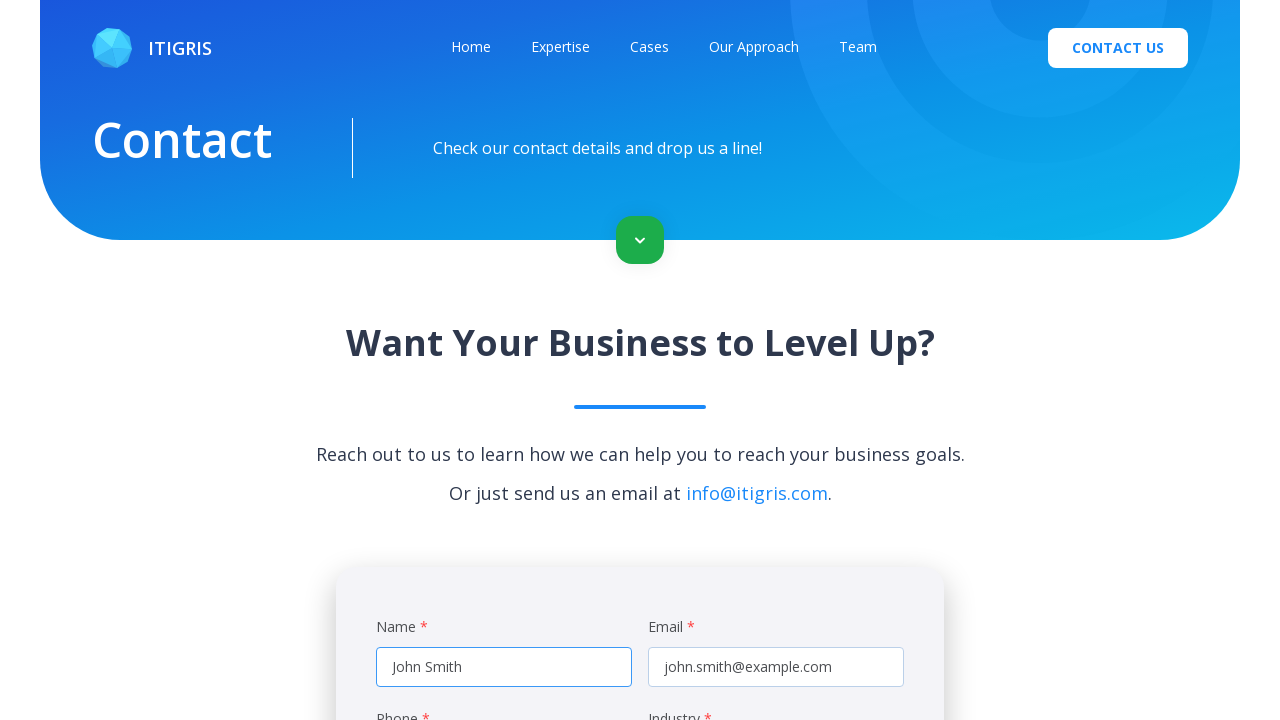

Filled phone number field with '+15551234567' on input[placeholder='Enter your phone number']
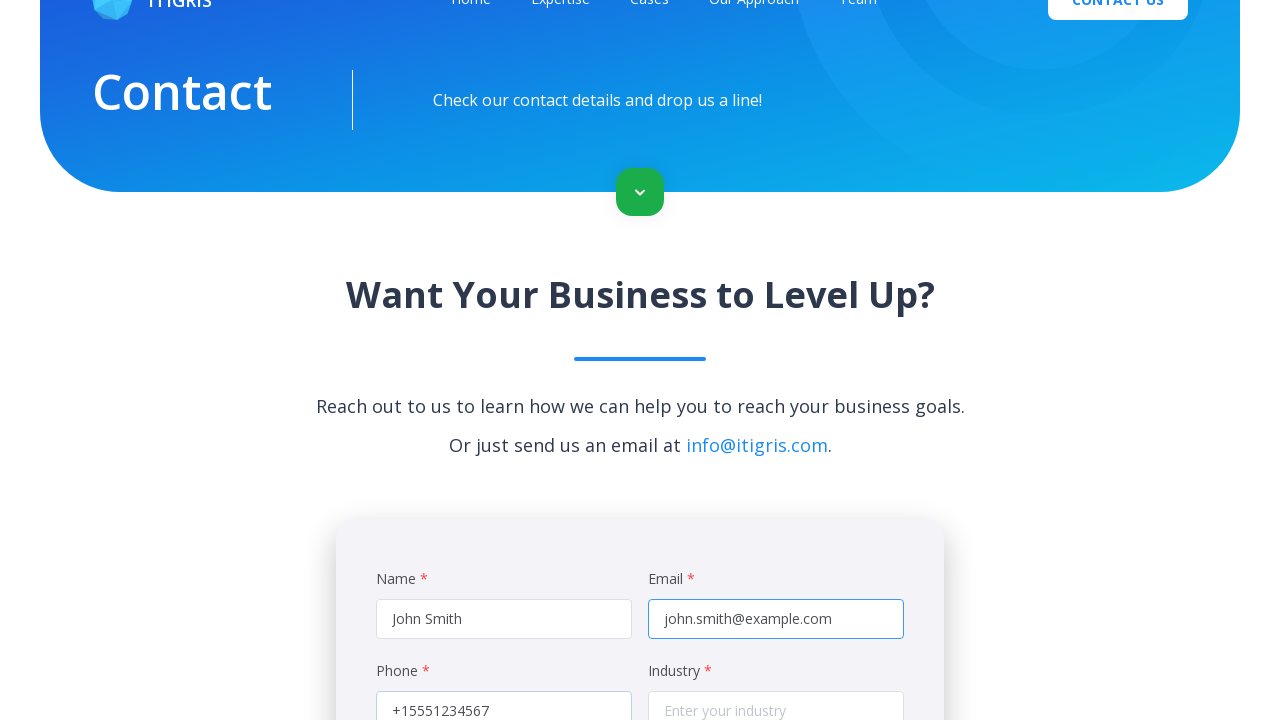

Filled industry field with 'Software Development' on input[placeholder='Enter your industry']
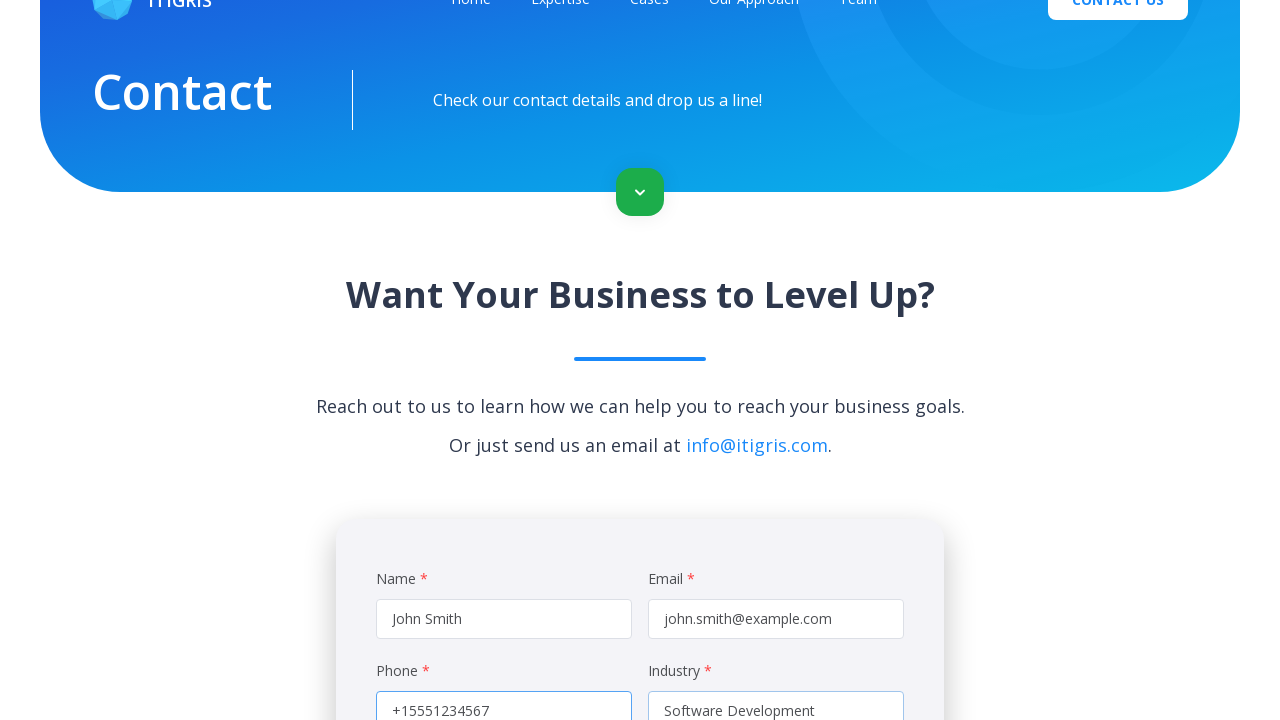

Clicked privacy policy checkbox to accept terms at (655, 441) on span.el-checkbox__inner >> nth=-1
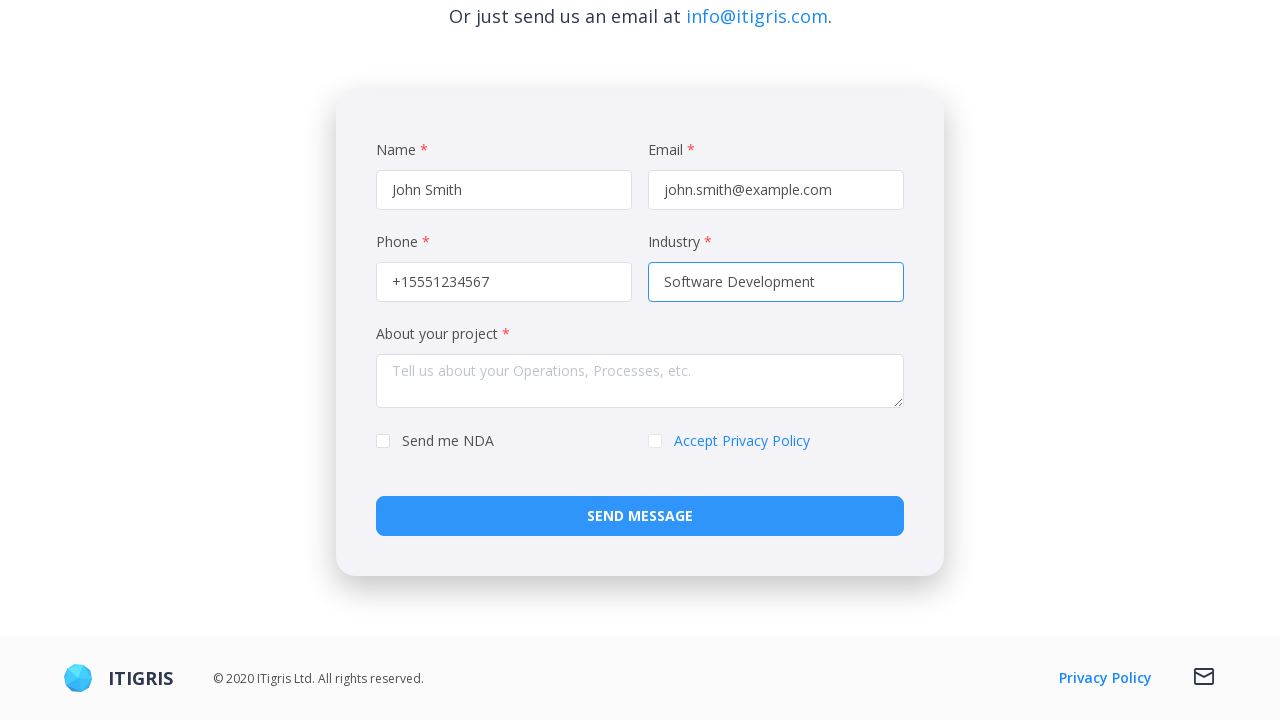

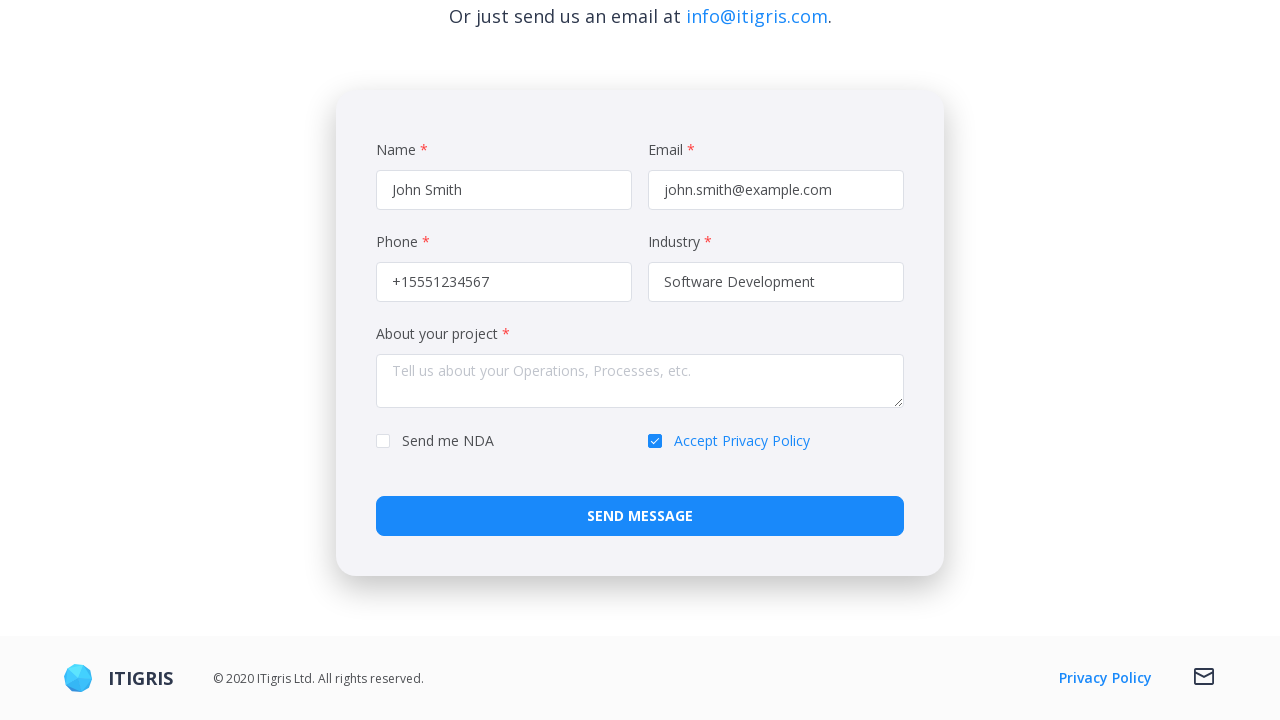